Tests drag and drop functionality on jQuery UI demo page by dragging an element and dropping it onto a target area within an iframe

Starting URL: http://jqueryui.com/droppable/

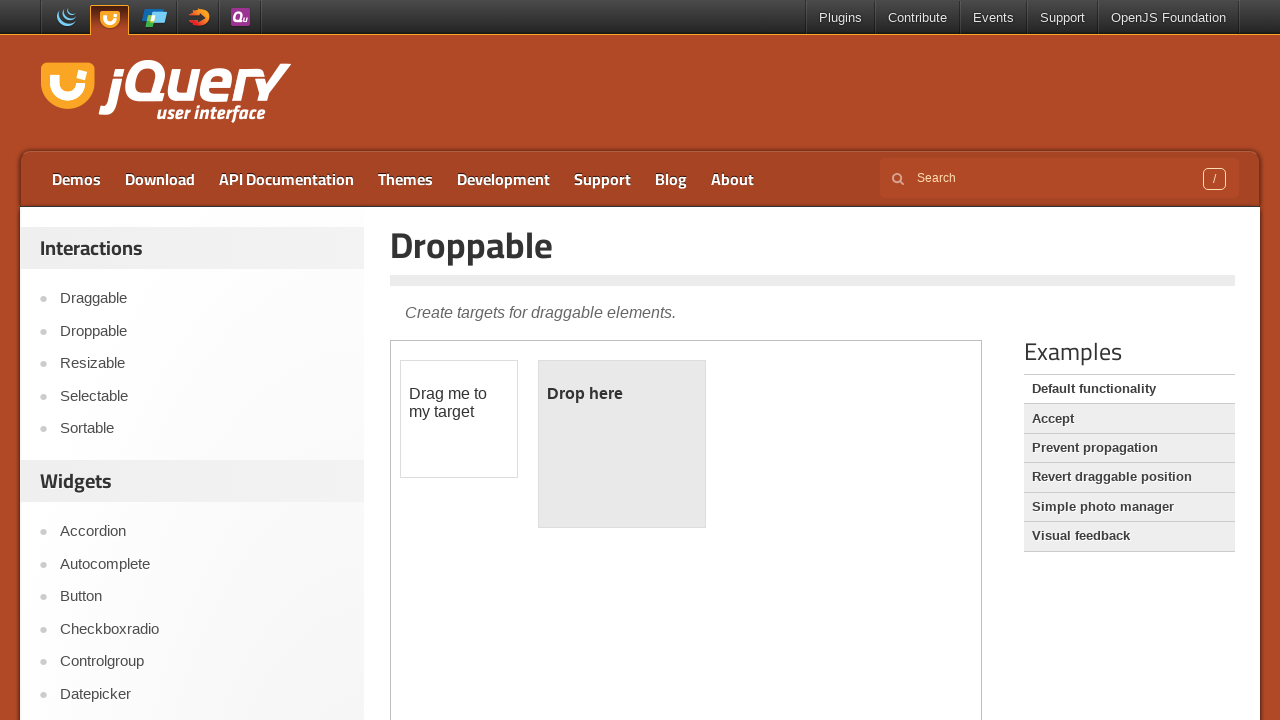

Located the demo iframe on the page
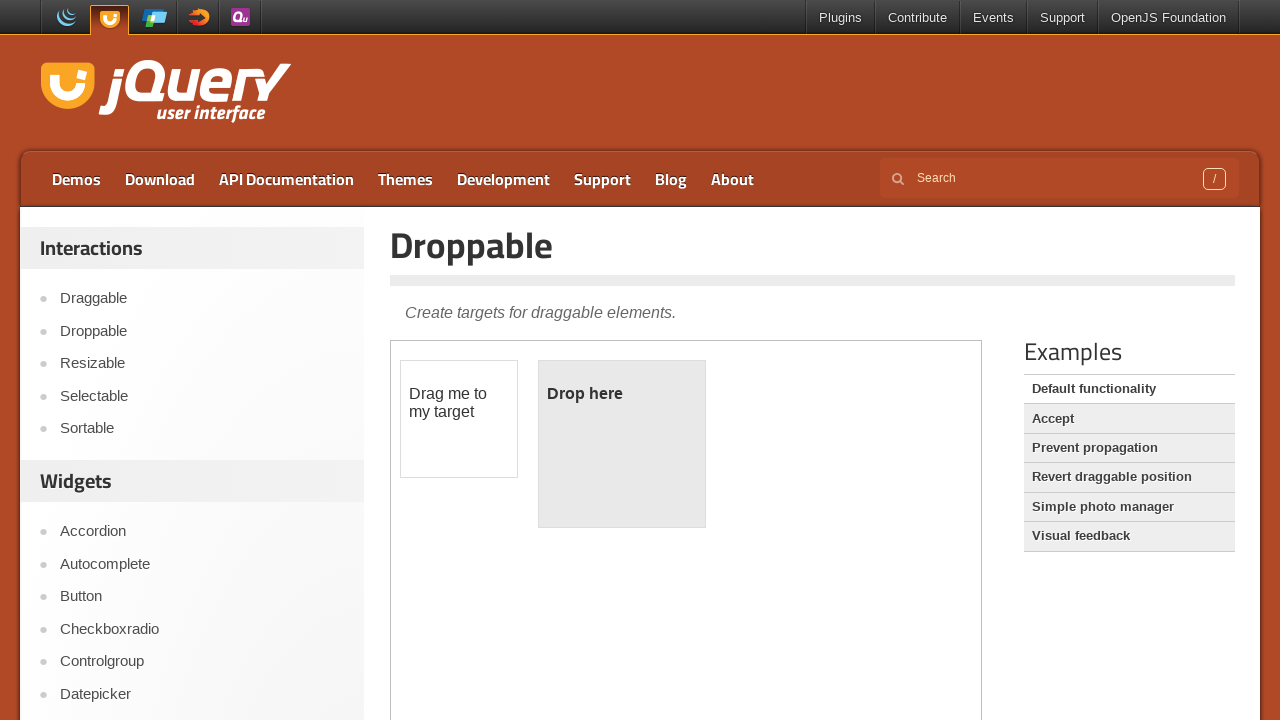

Located the draggable element (#draggable) within the iframe
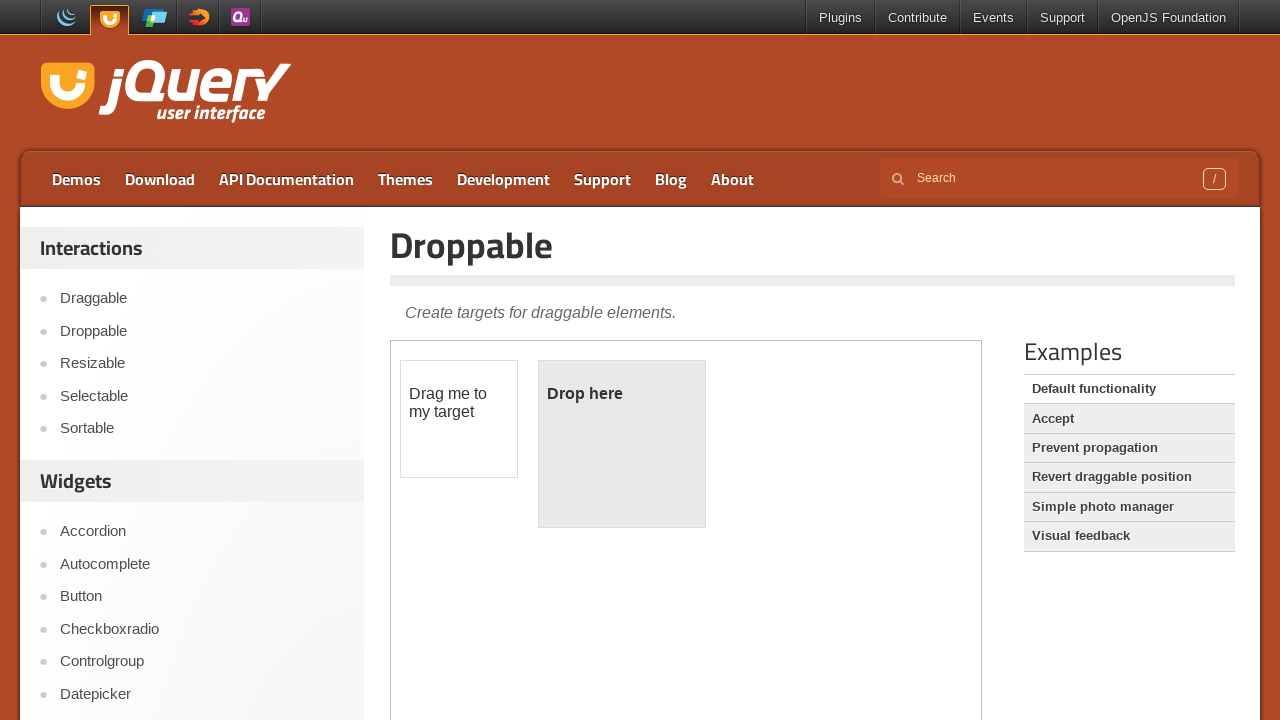

Located the droppable target (#droppable) within the iframe
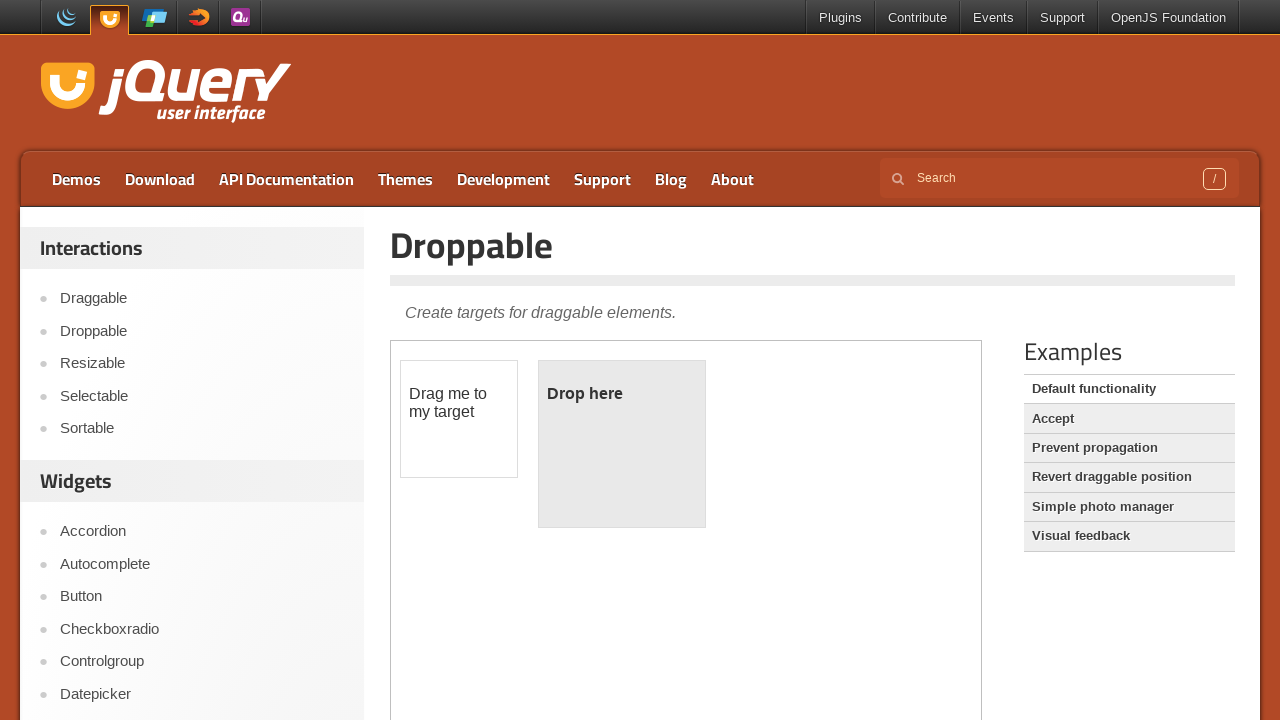

Dragged the draggable element and dropped it onto the droppable target at (622, 444)
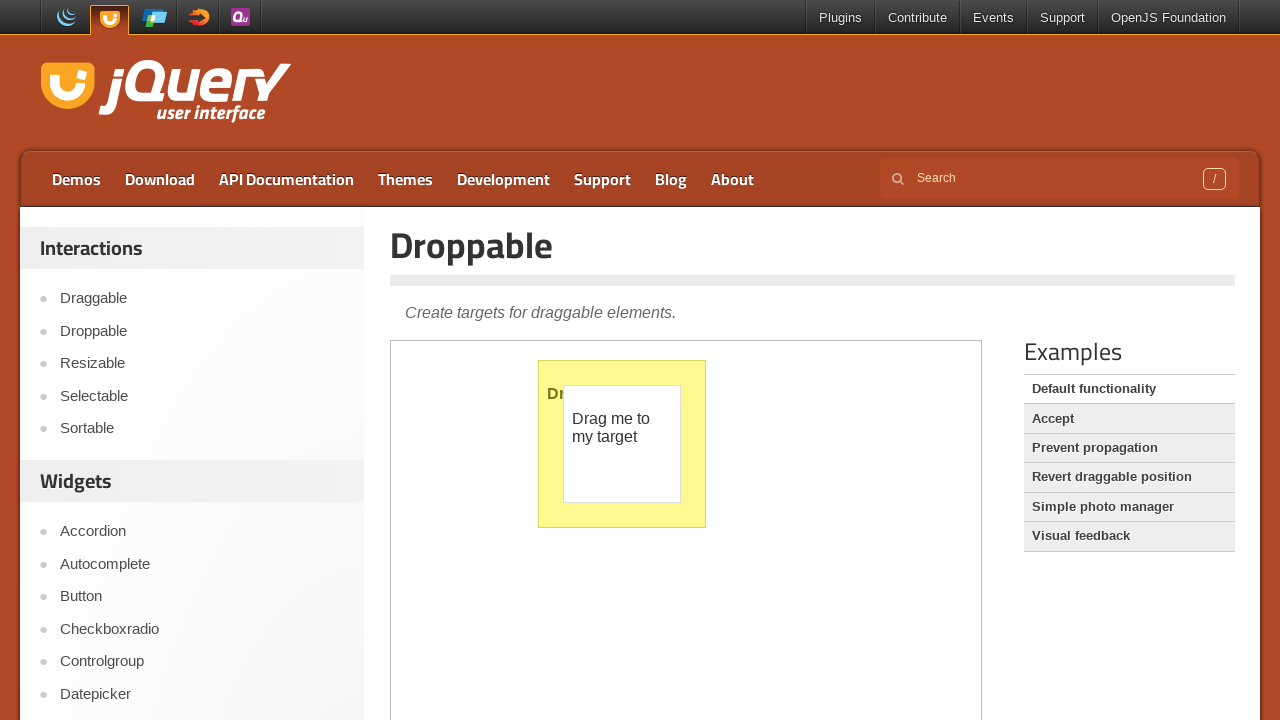

Waited 1000ms for the drop action to complete
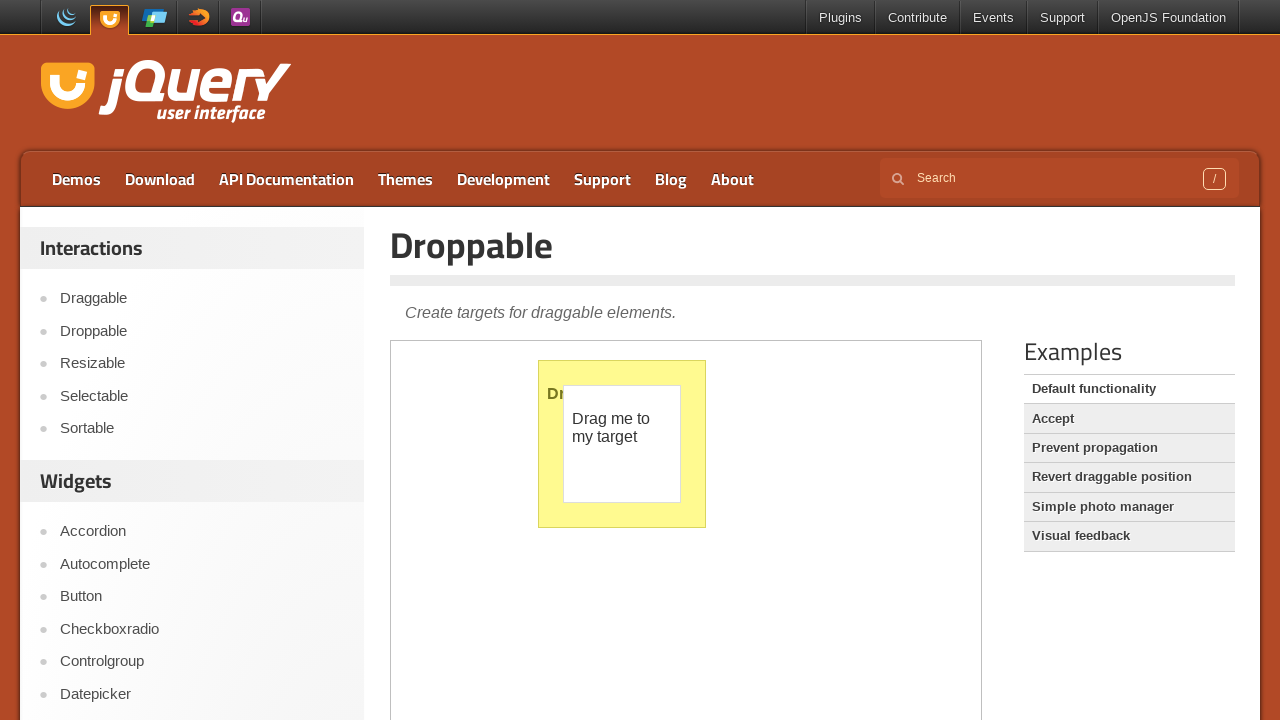

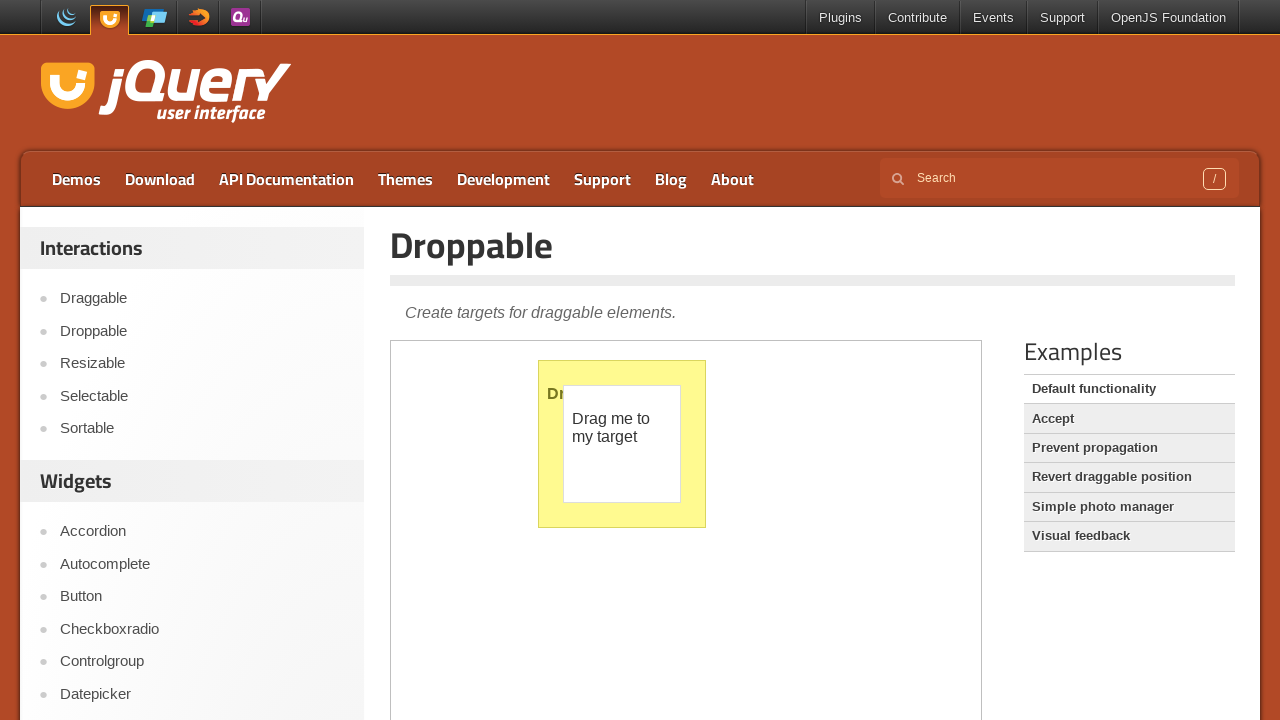